Tests text box form submission by filling in multiple fields and verifying the output

Starting URL: https://demoqa.com

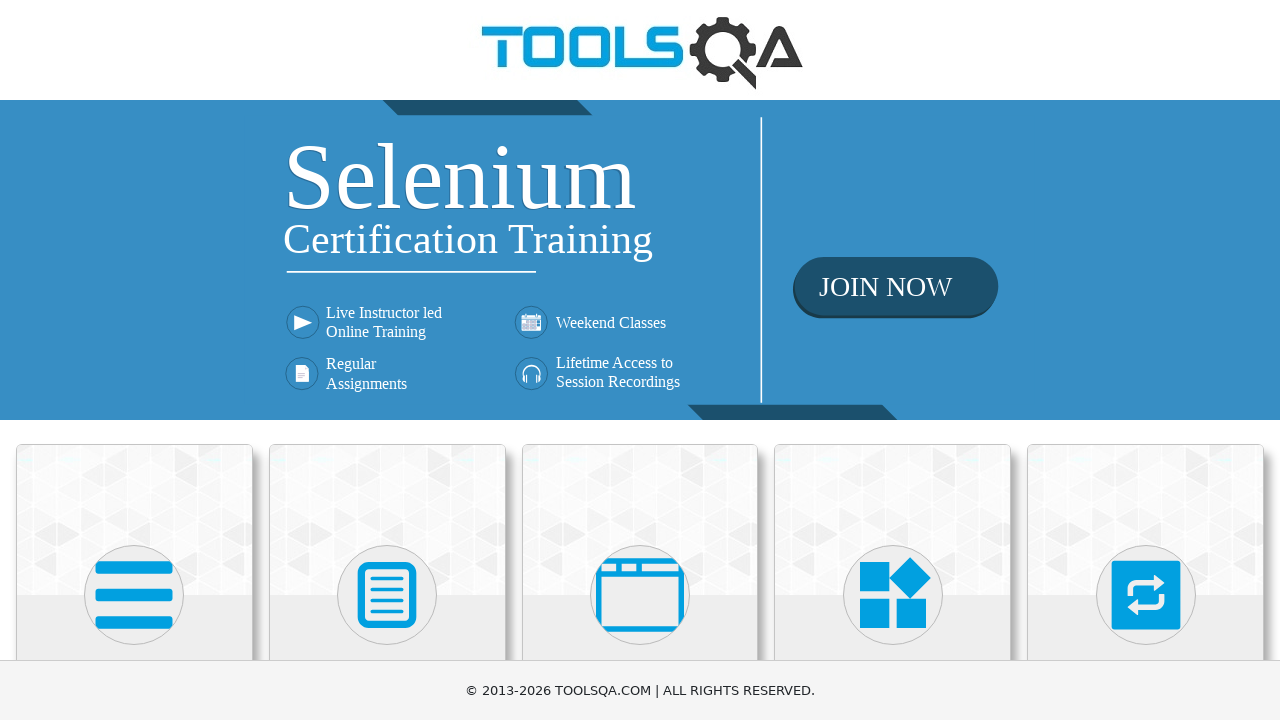

Clicked on Elements section at (134, 360) on xpath=//h5[text()='Elements']
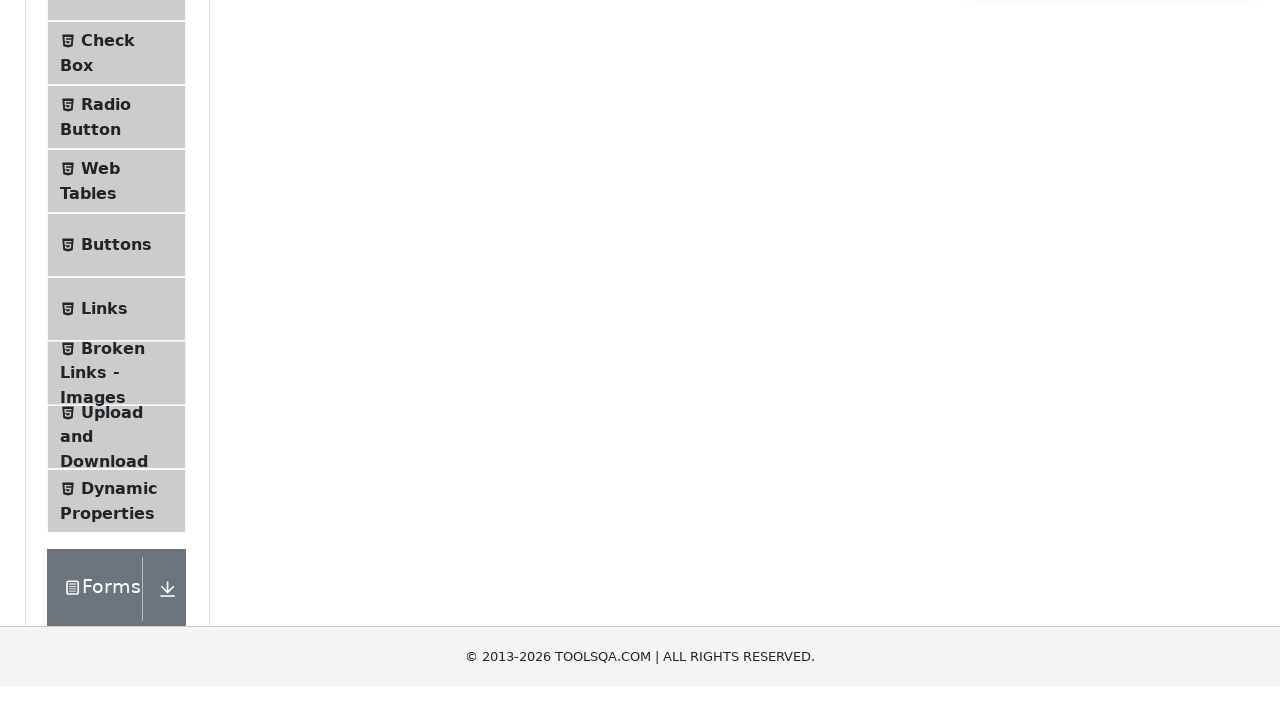

Clicked on Text Box section at (119, 261) on xpath=//span[text()='Text Box']
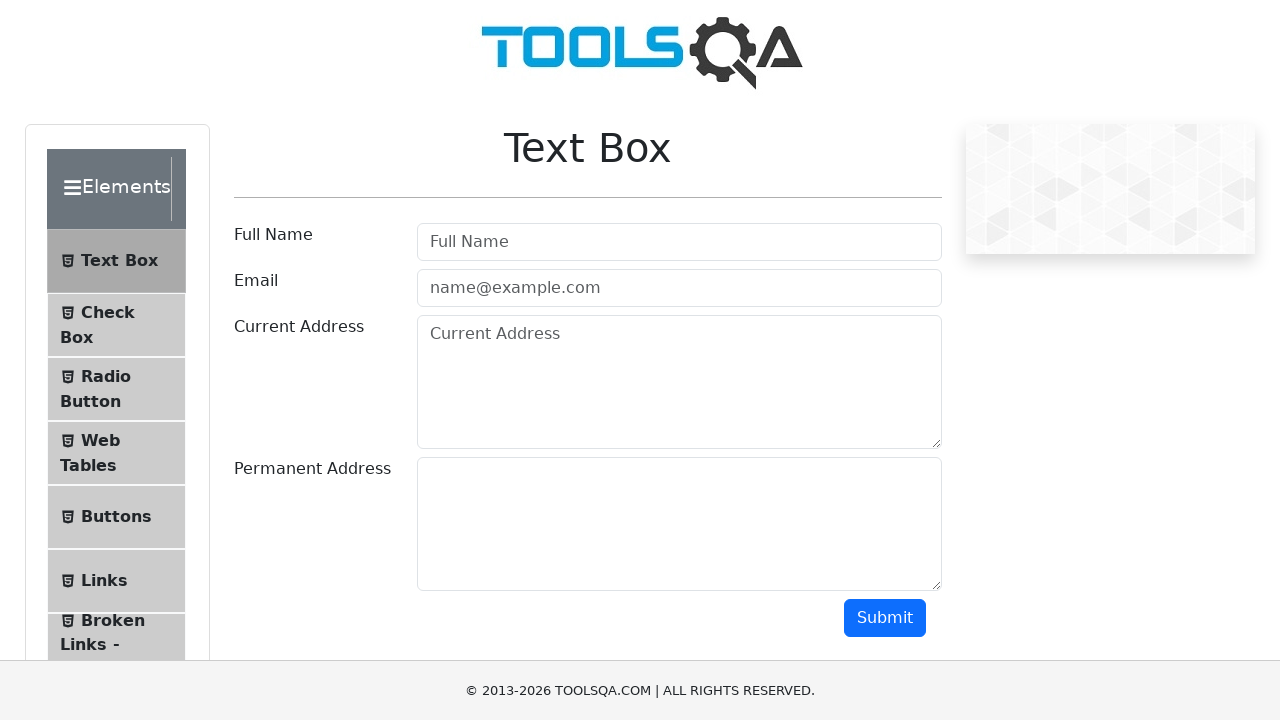

Filled userName field with 'Nick' on #userName
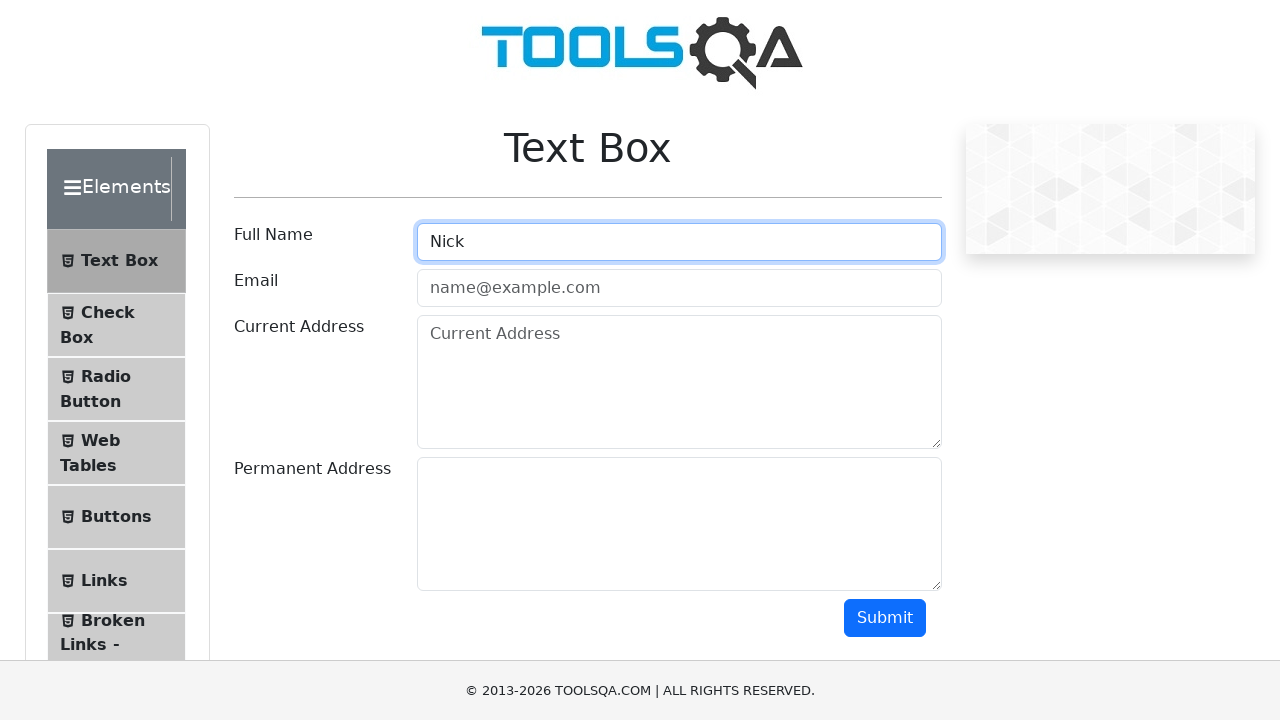

Filled userEmail field with 'nick@gmail.com' on #userEmail
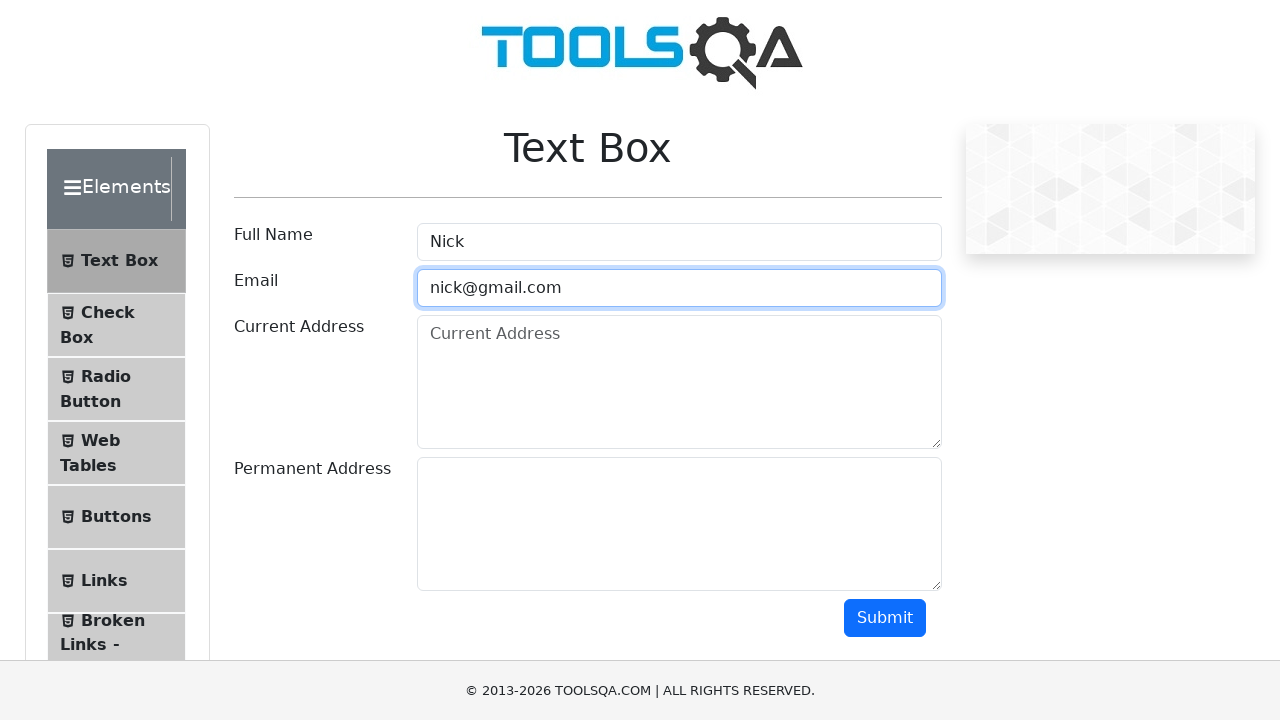

Filled currentAddress field with '325 Main St' on #currentAddress
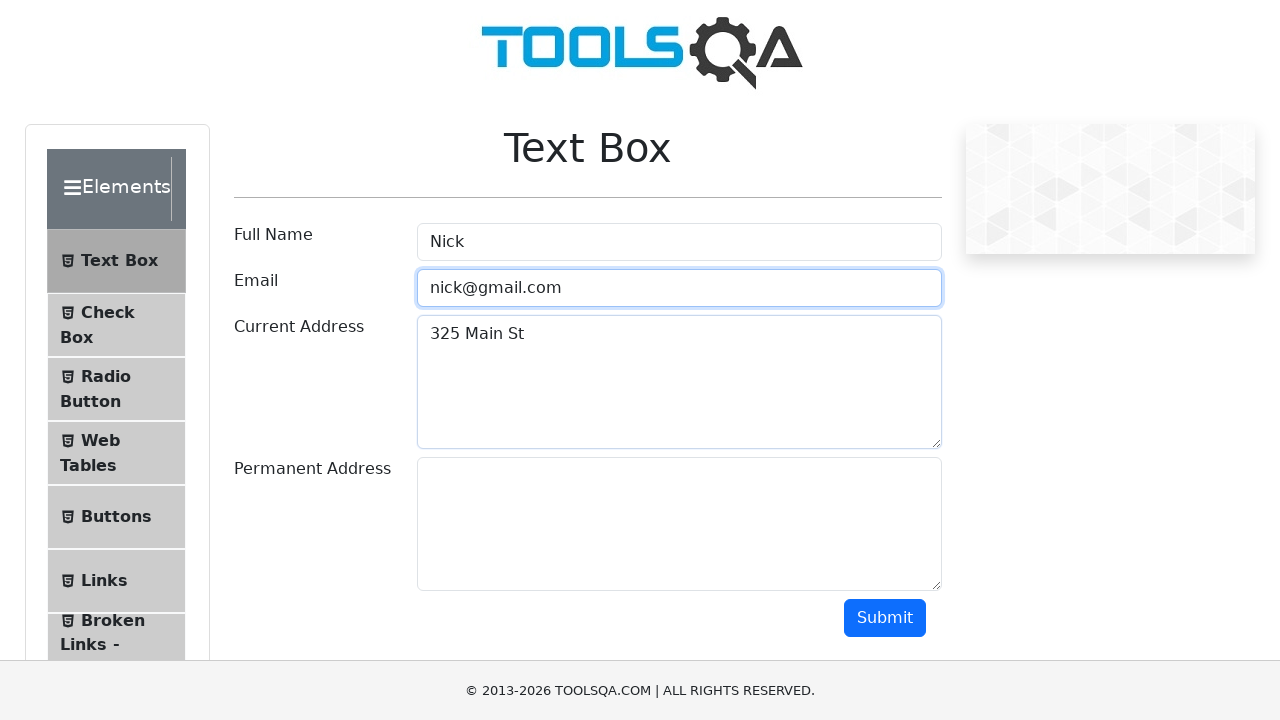

Filled permanentAddress field with '576 Main St' on #permanentAddress
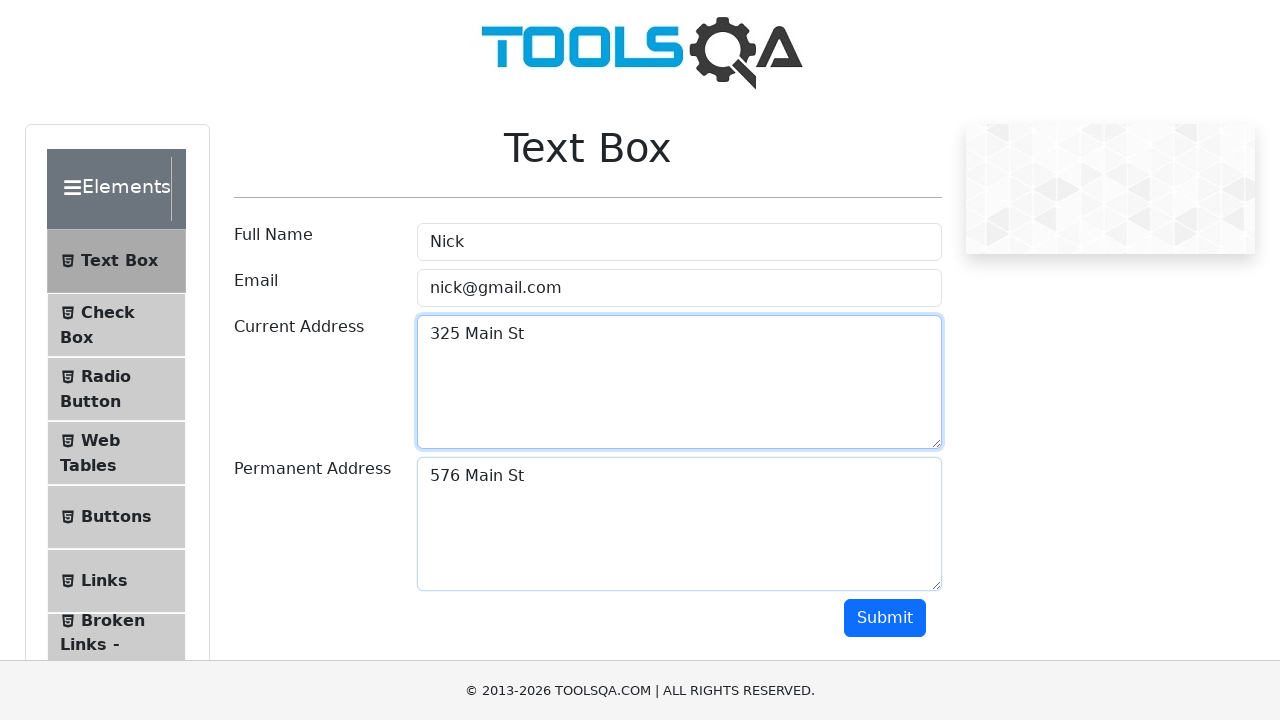

Clicked submit button to submit the form at (885, 618) on #submit
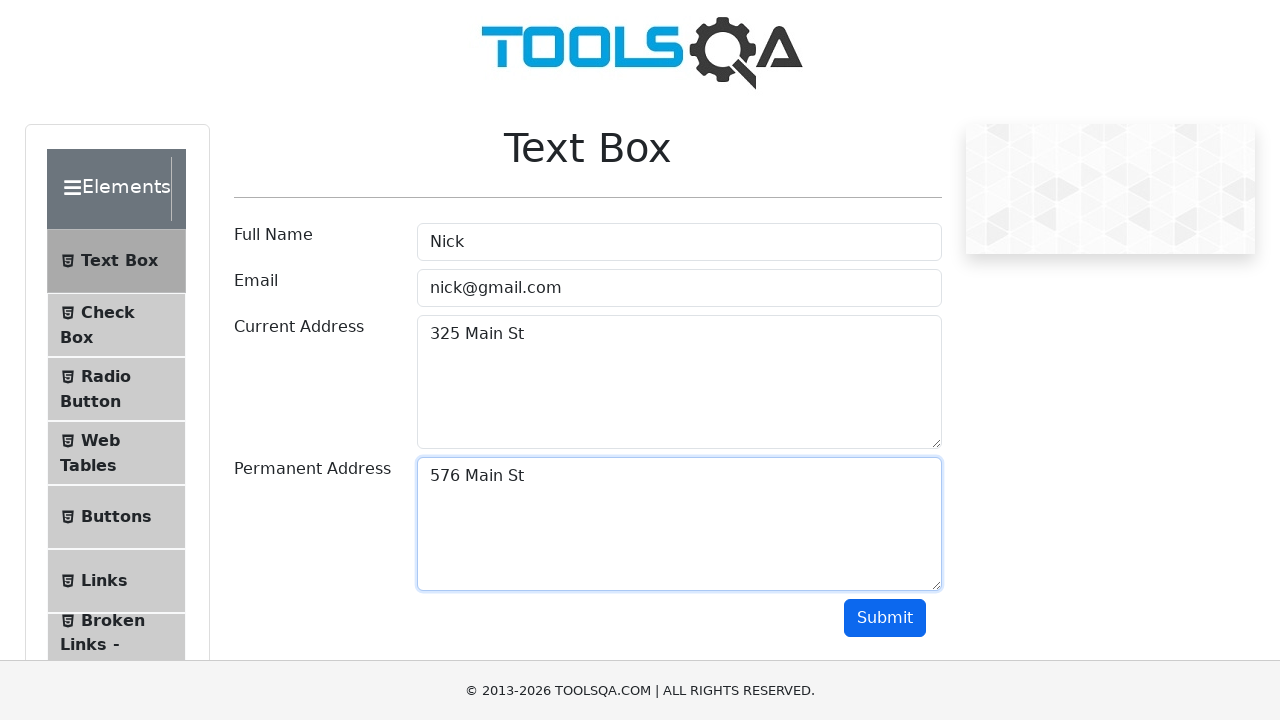

Form results loaded - output verified
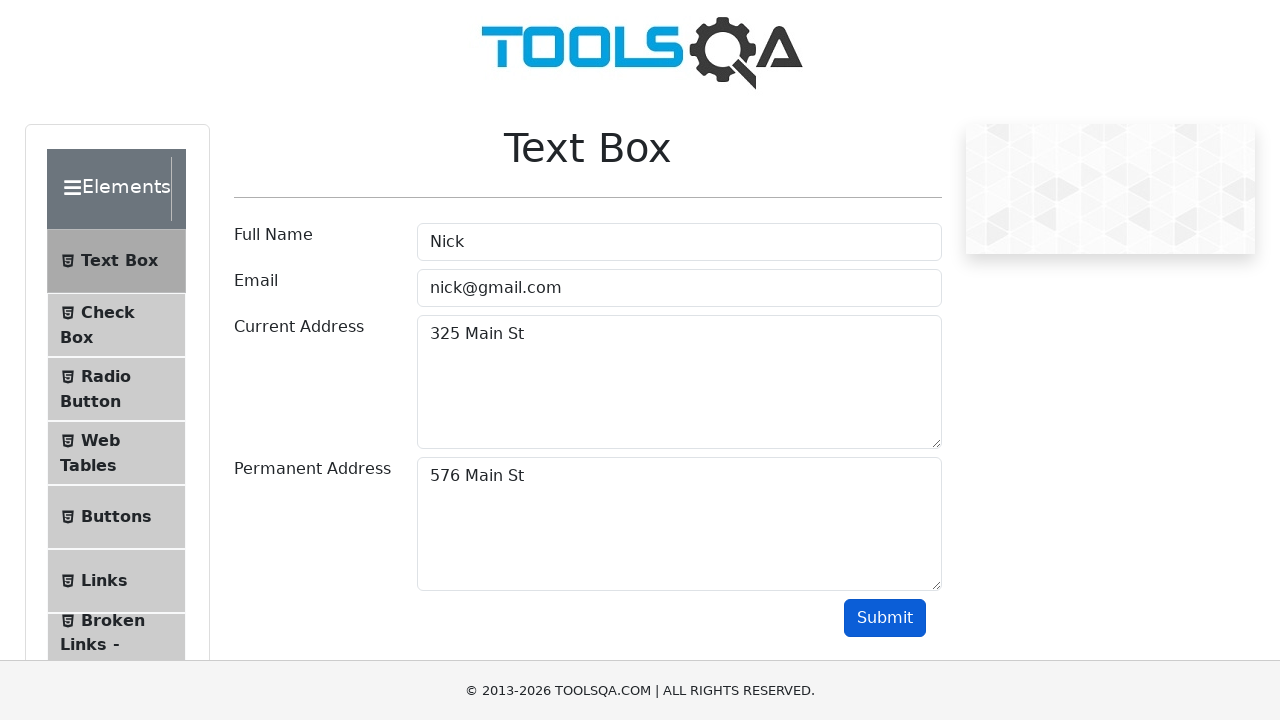

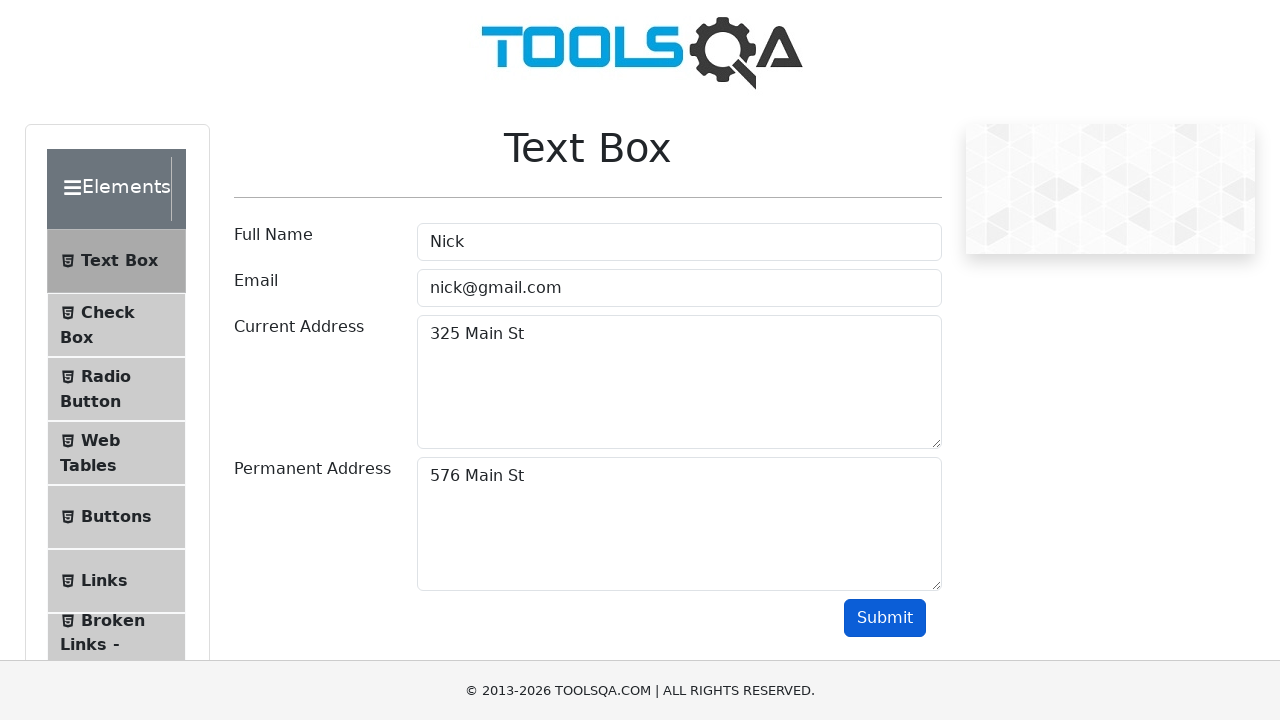